Navigates to the Nature Republic USA homepage and verifies the page loads successfully

Starting URL: https://www.naturerepublicusa.com/

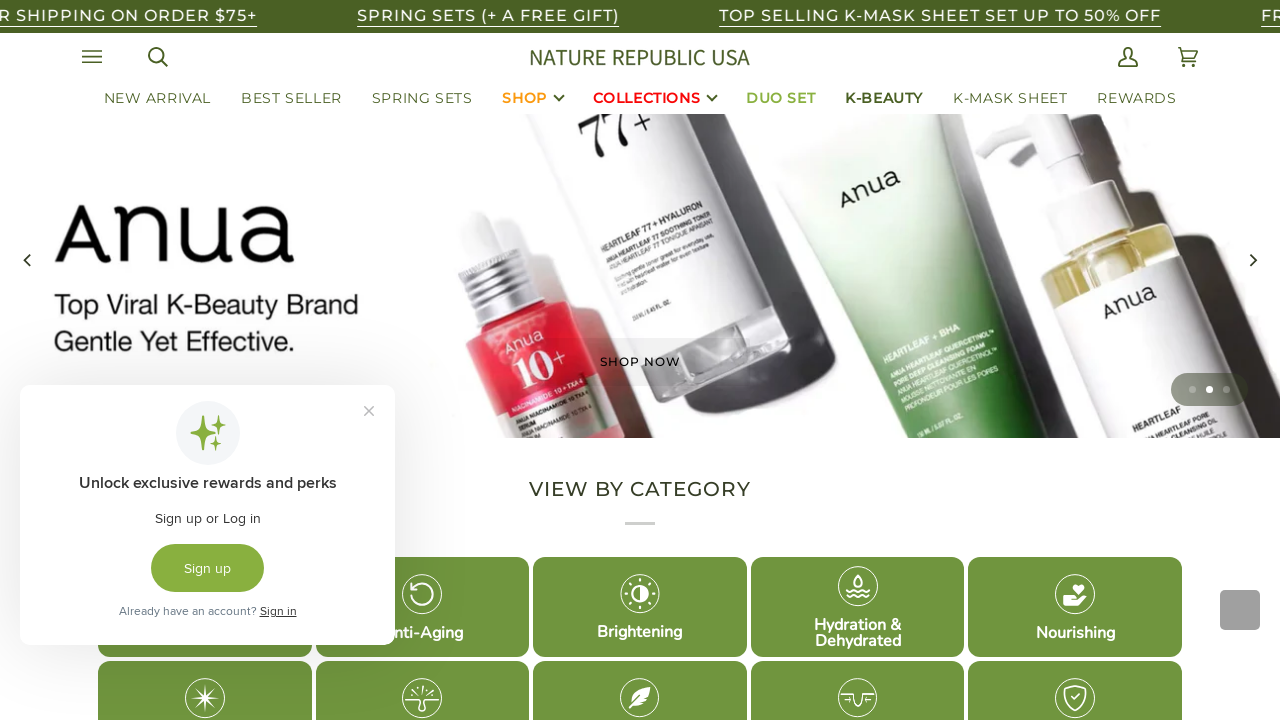

Waited for page DOM content to load
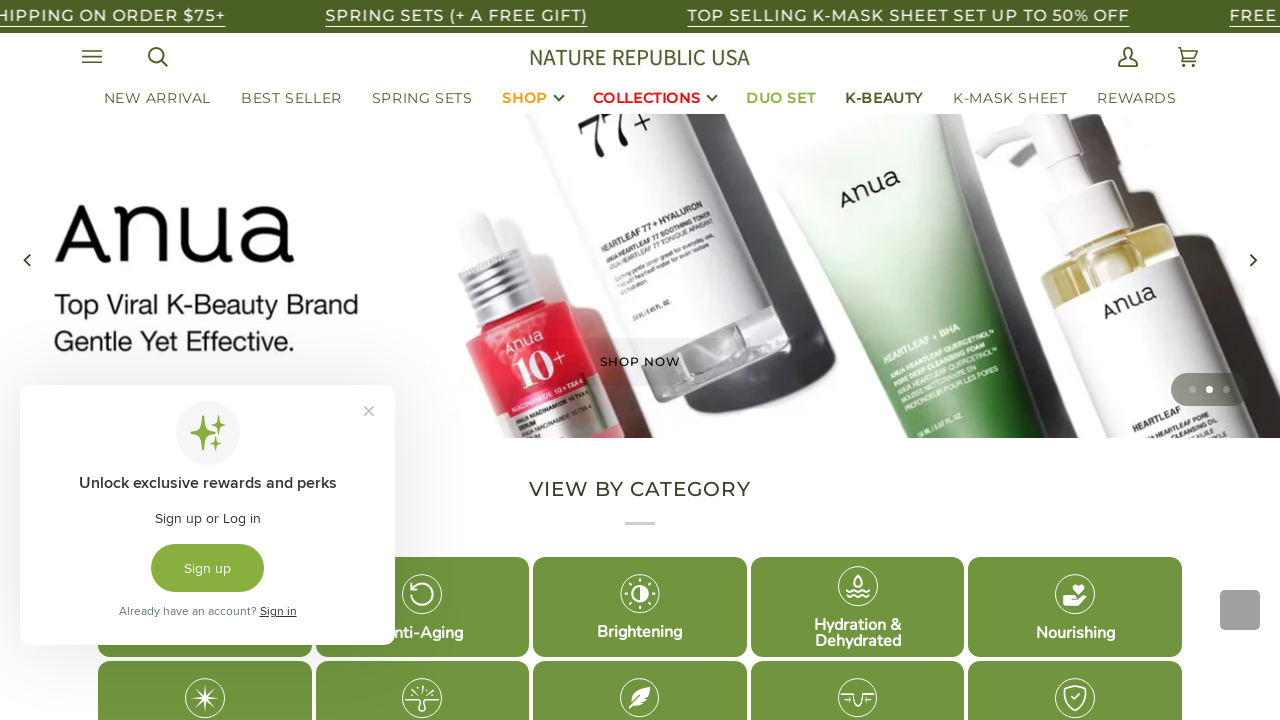

Verified body element is present - Nature Republic USA homepage loaded successfully
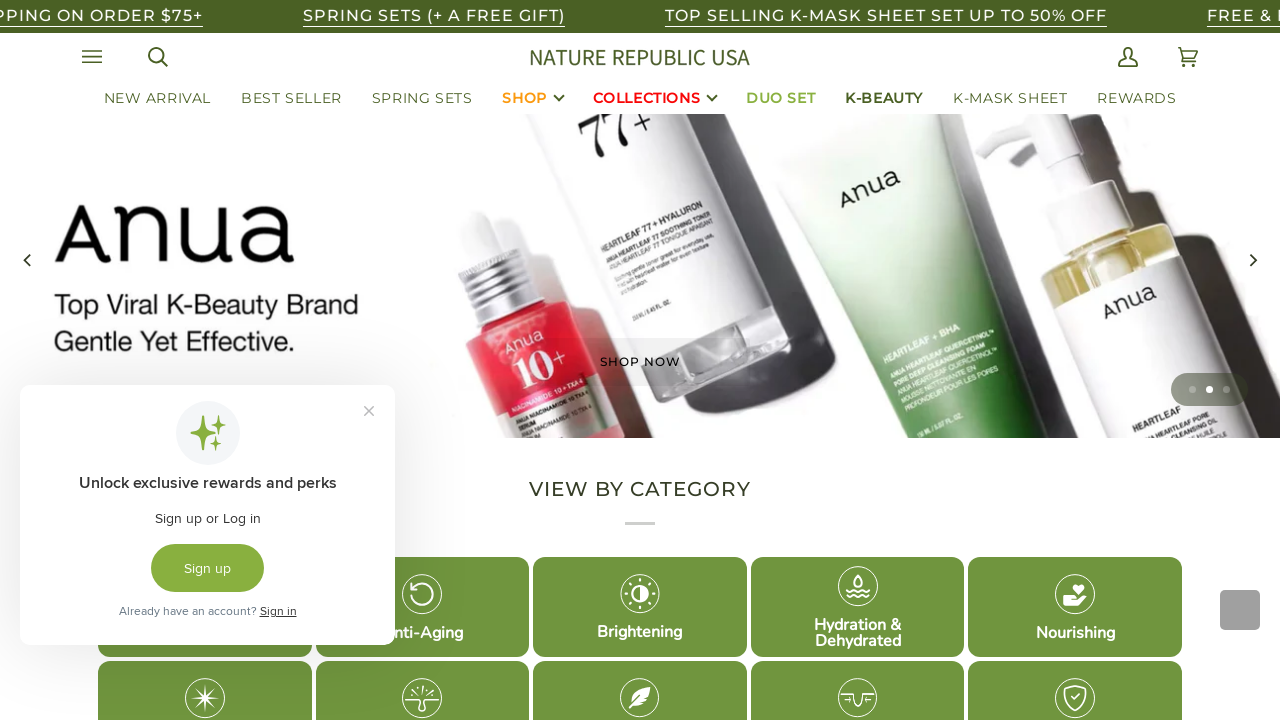

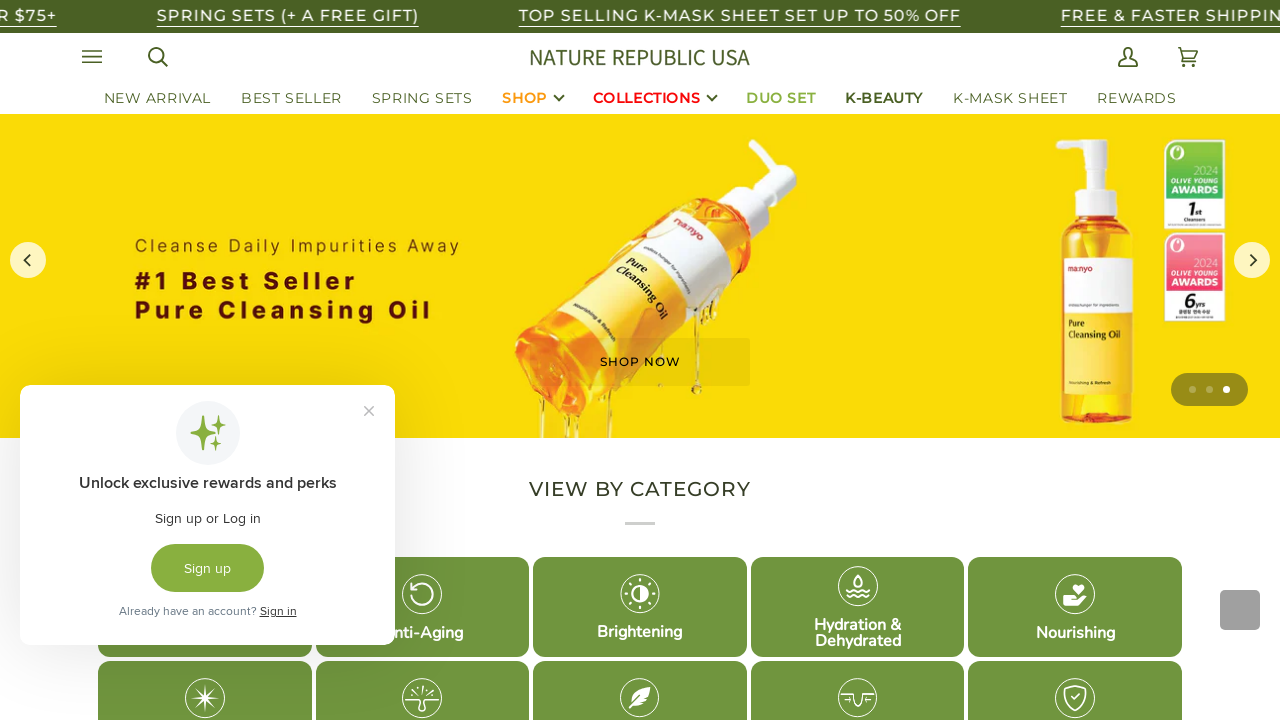